Navigates to a GitHub profile page and waits for it to load using fluent wait pattern

Starting URL: https://github.com/Akash-66

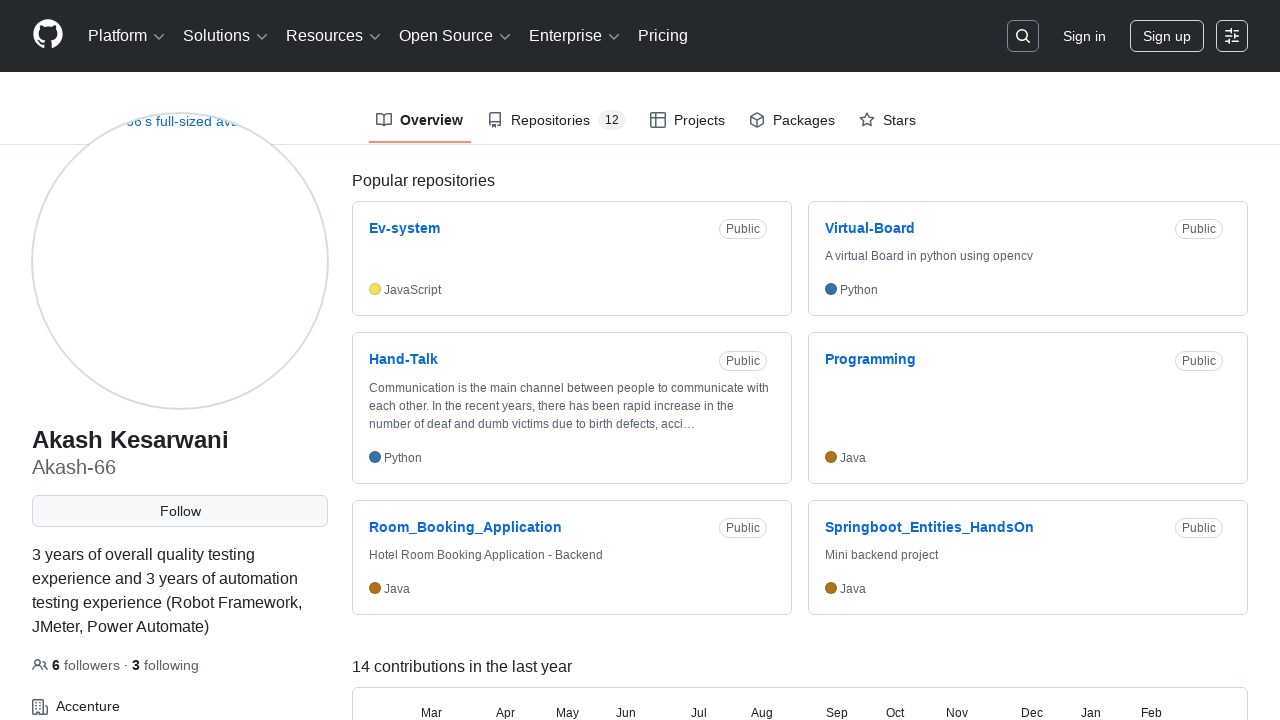

Navigated to GitHub profile page for Akash-66
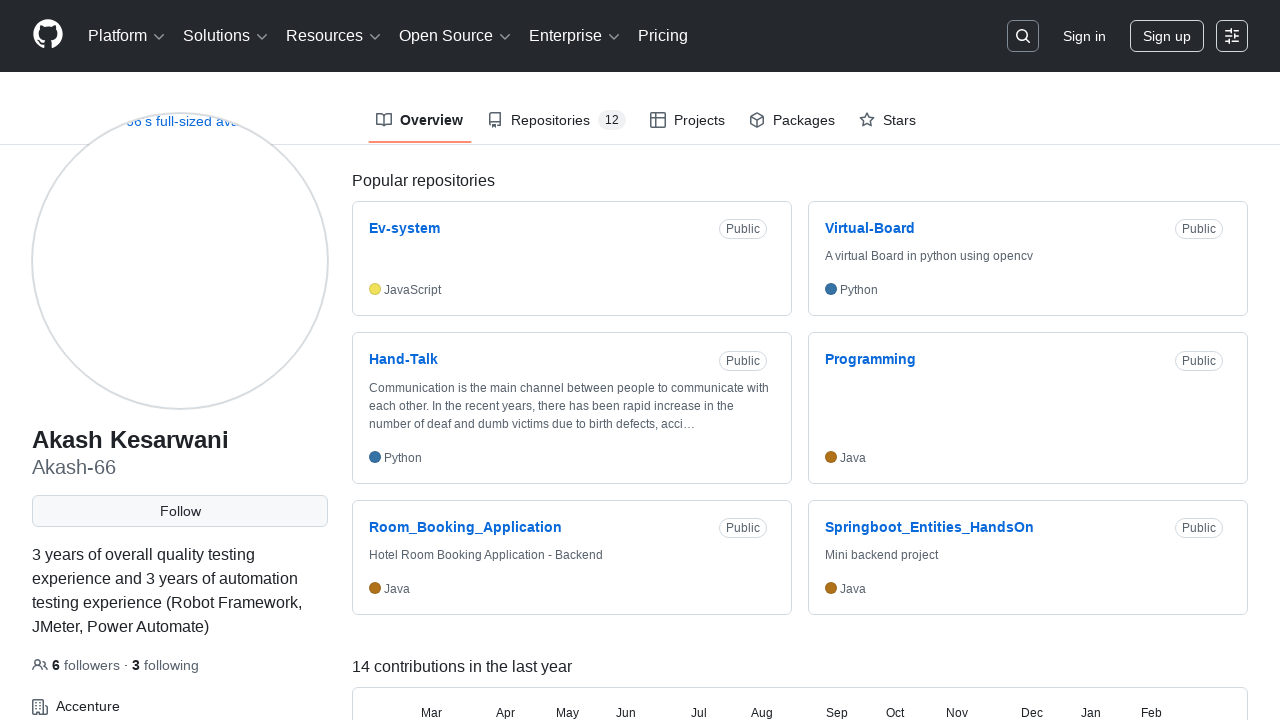

GitHub profile page fully loaded with all network requests complete
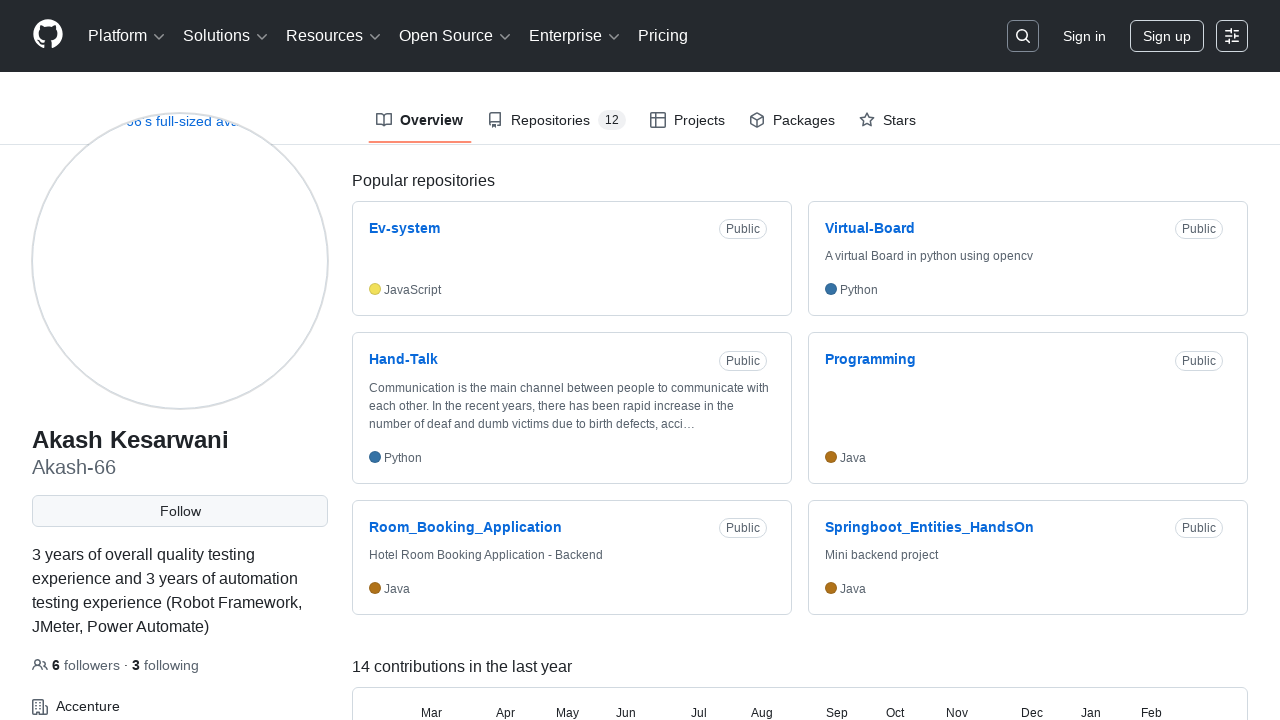

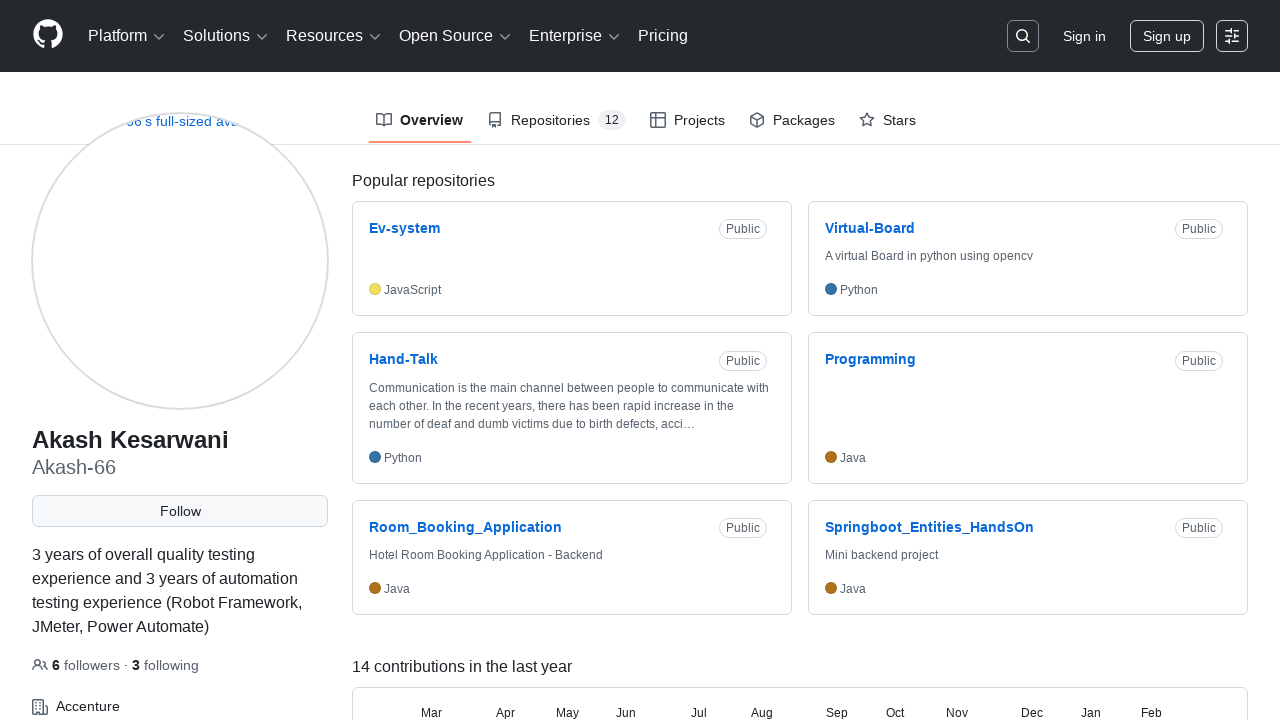